Tests checkbox interaction on a W3C WAI-ARIA example page by finding all checkbox elements and clicking on any that are not already checked.

Starting URL: https://www.w3.org/TR/2019/NOTE-wai-aria-practices-1.1-20190814/examples/checkbox/checkbox-1/checkbox-1.html

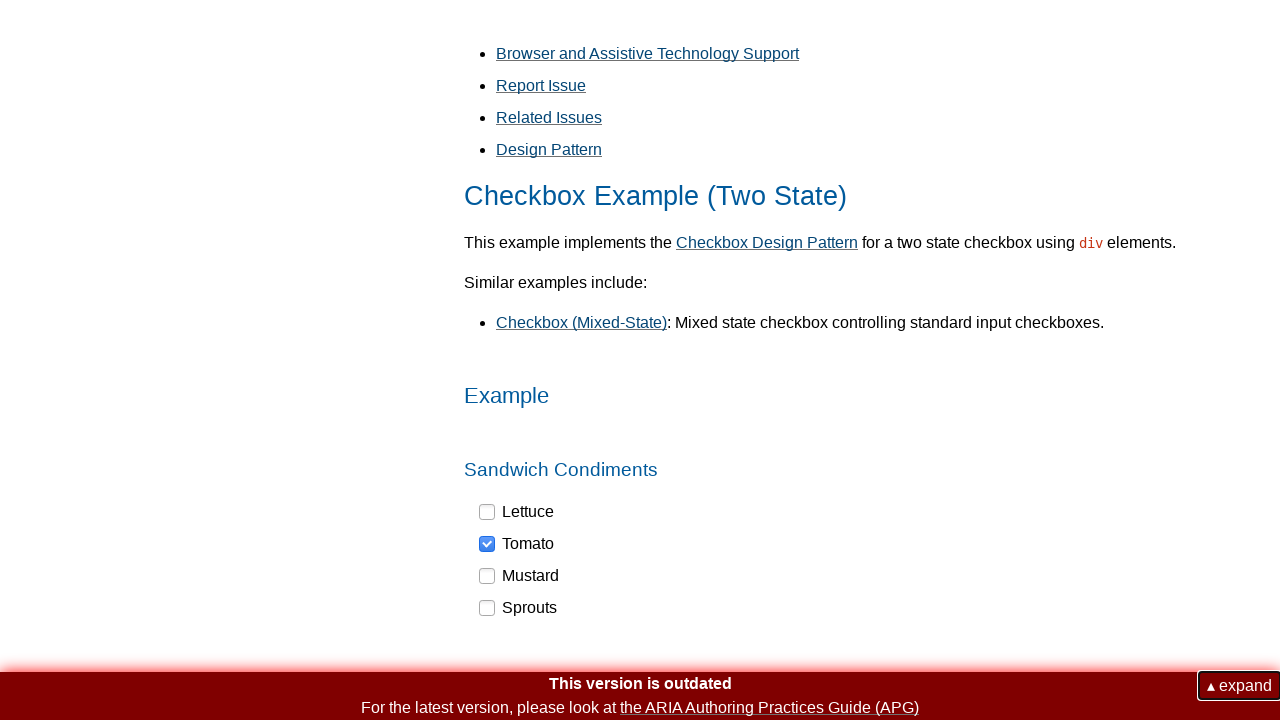

Waited for checkbox elements to be visible
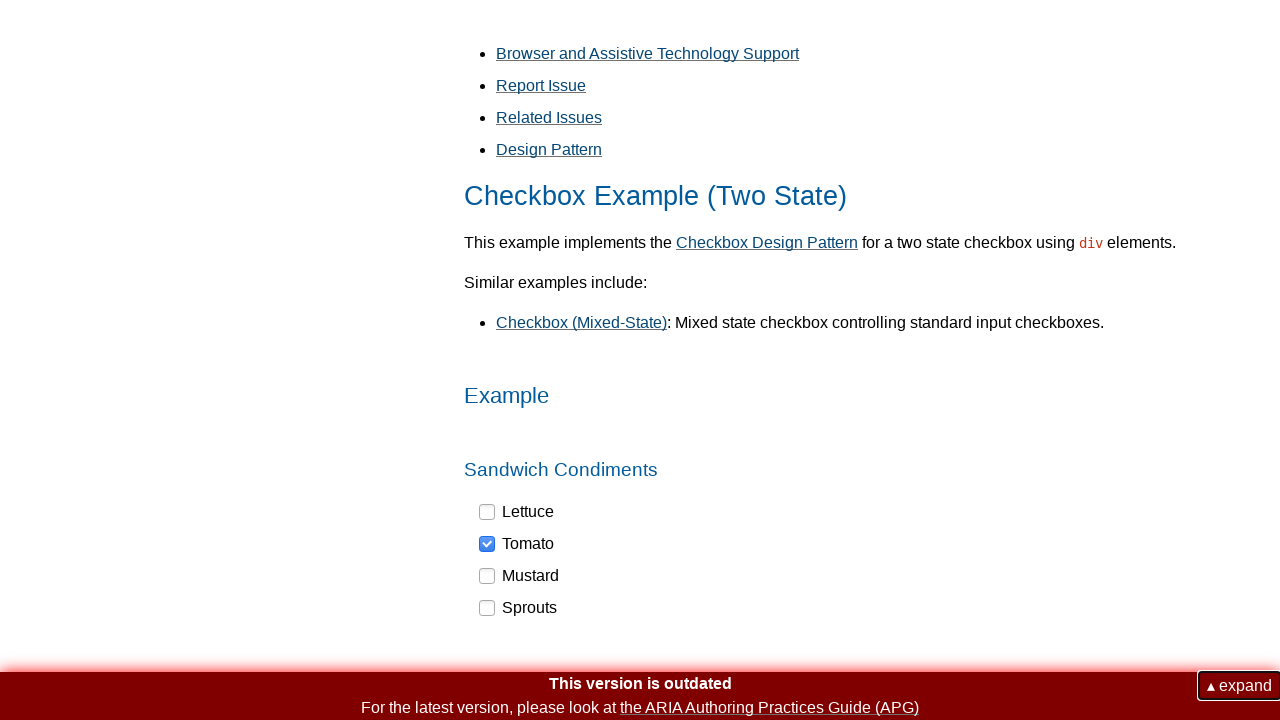

Found all checkbox elements on the page
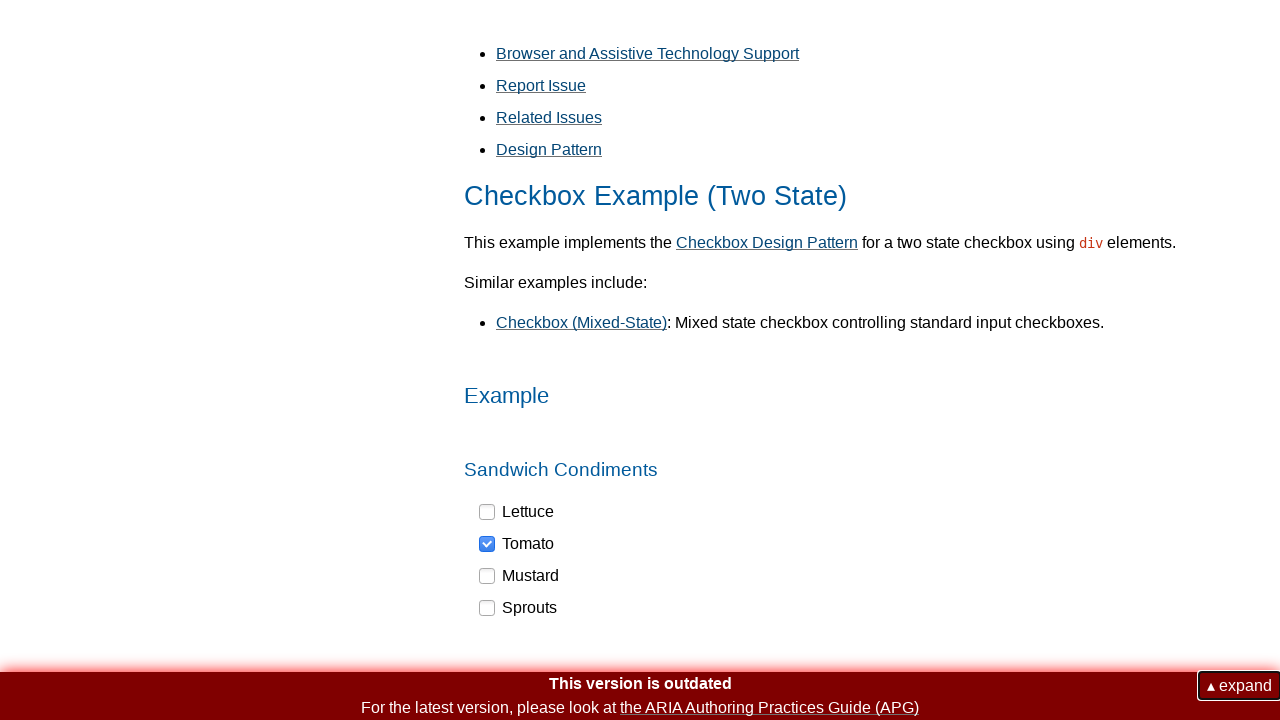

Checked aria-checked attribute value: false
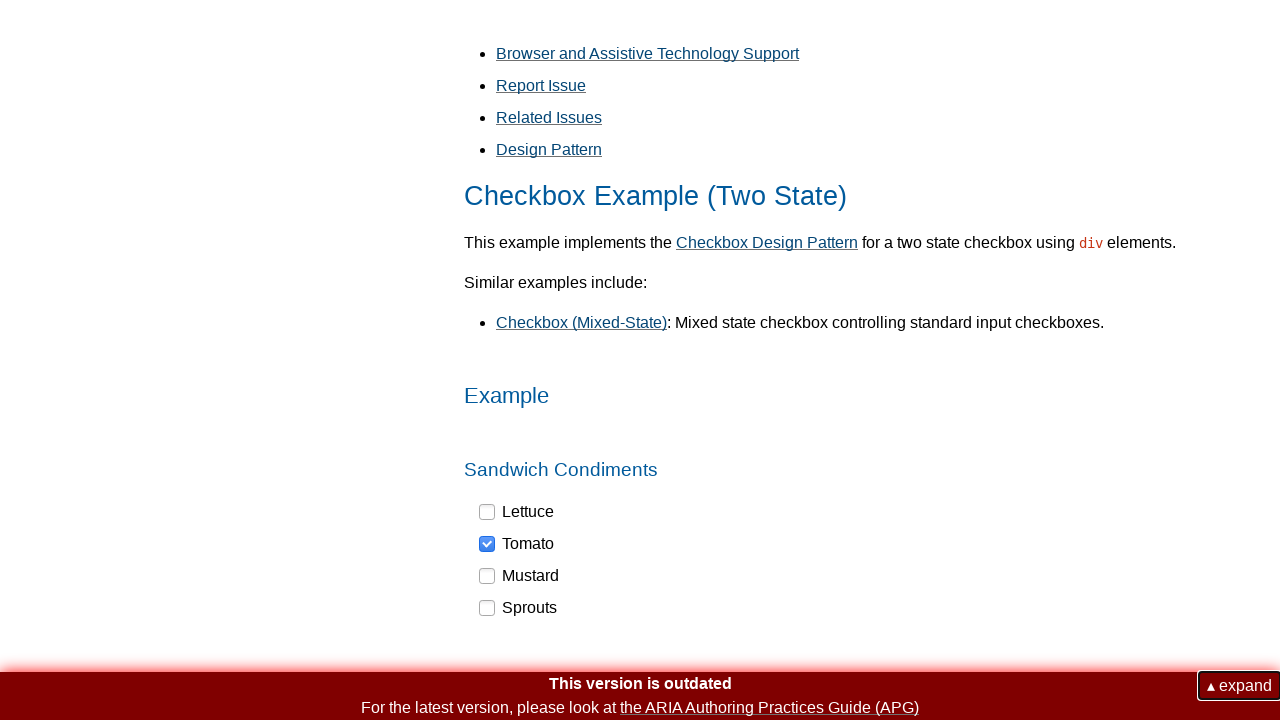

Clicked unchecked checkbox to toggle it at (517, 512) on div[role='checkbox'] >> nth=0
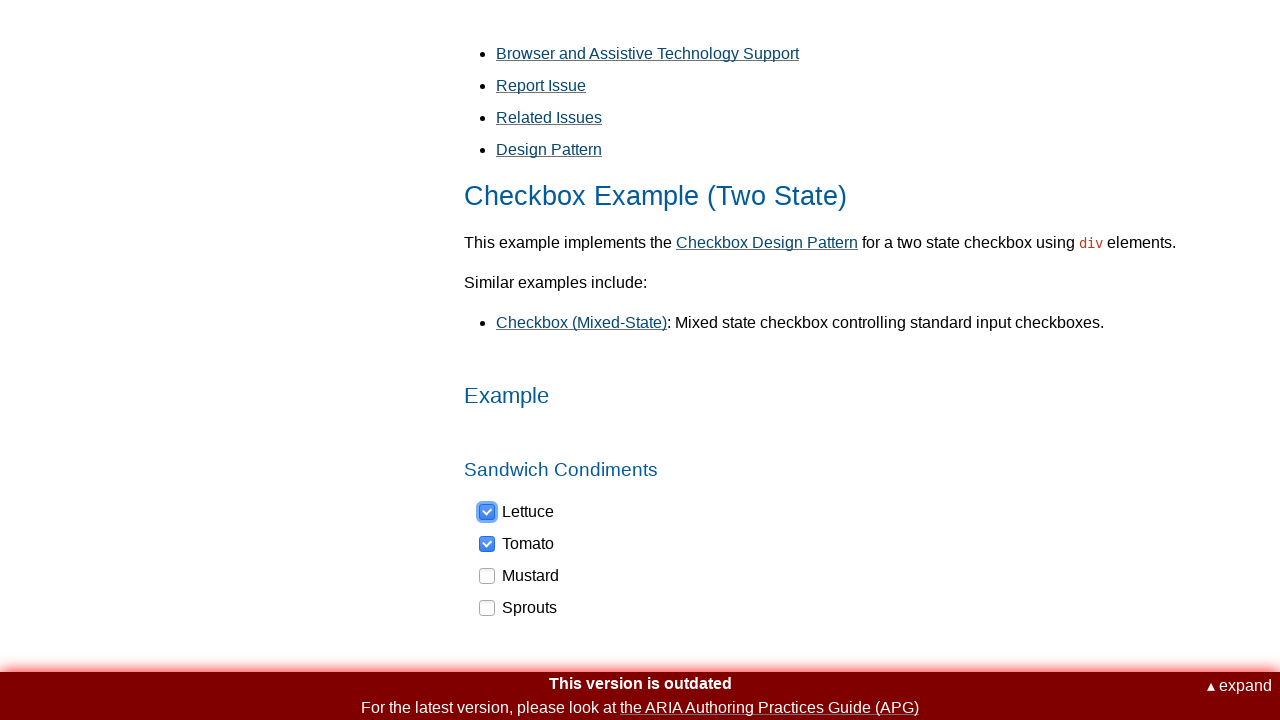

Checked aria-checked attribute value: true
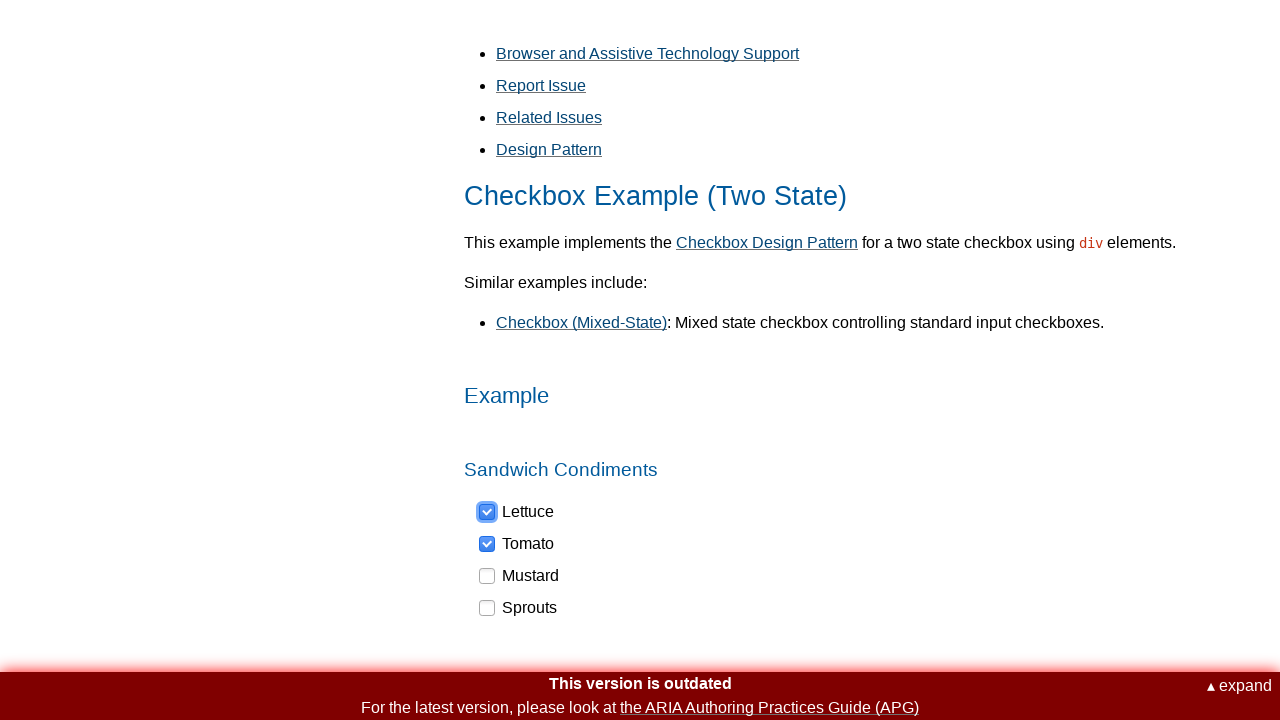

Checked aria-checked attribute value: false
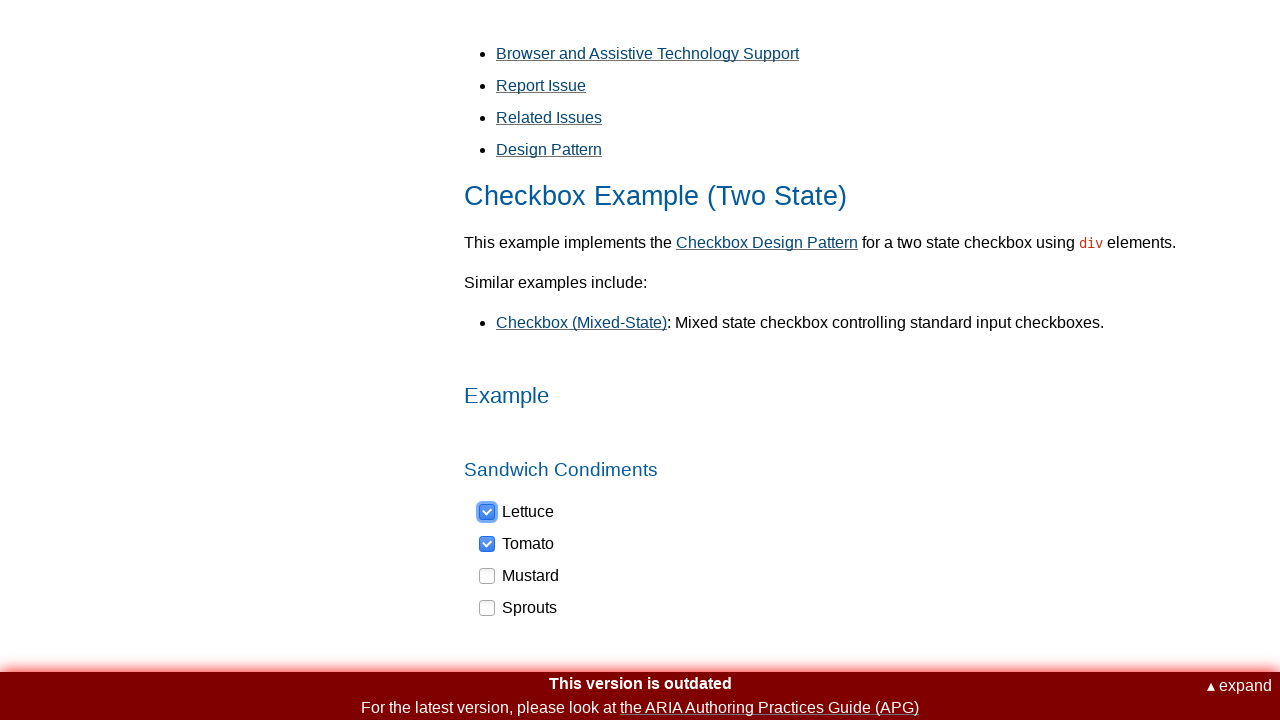

Clicked unchecked checkbox to toggle it at (520, 576) on div[role='checkbox'] >> nth=2
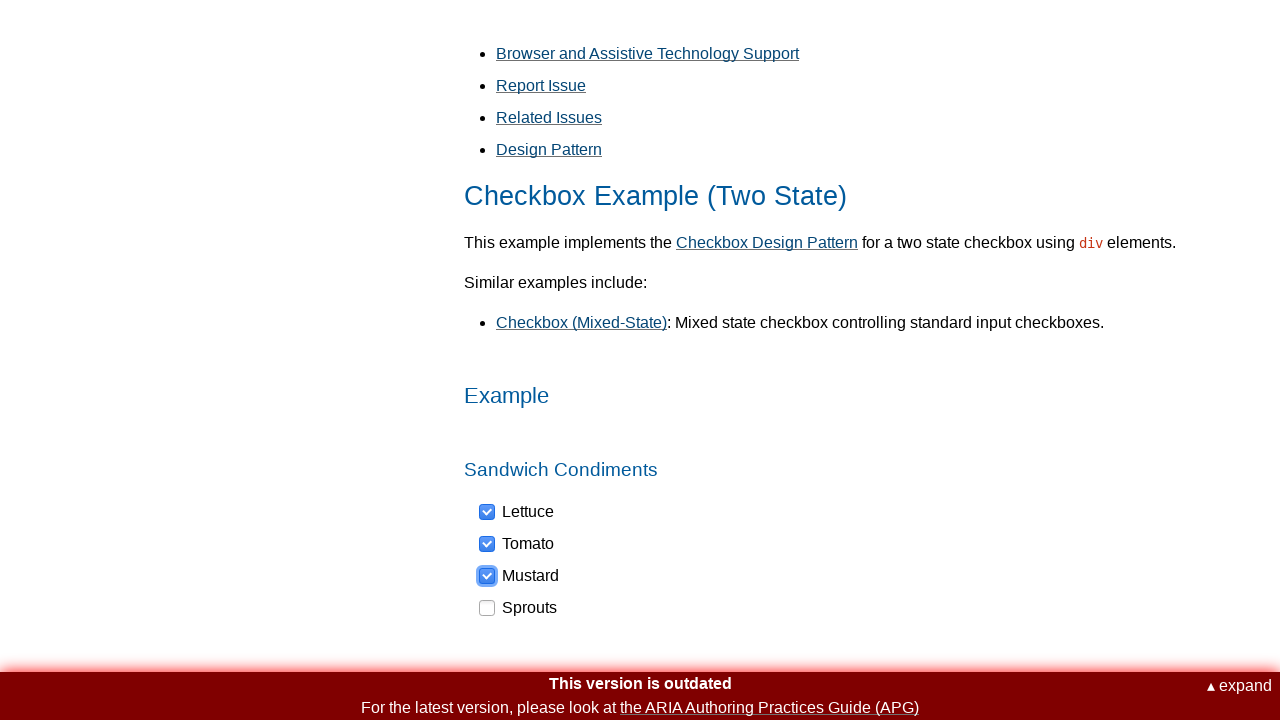

Checked aria-checked attribute value: false
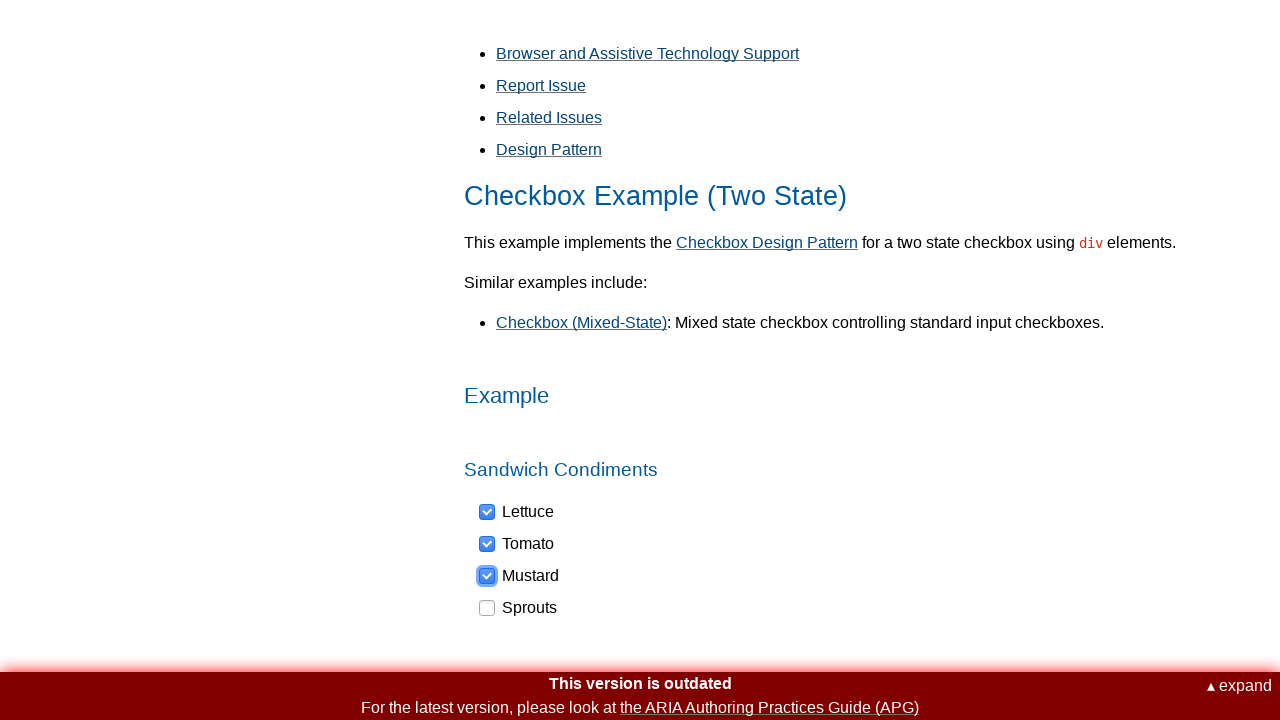

Clicked unchecked checkbox to toggle it at (519, 608) on div[role='checkbox'] >> nth=3
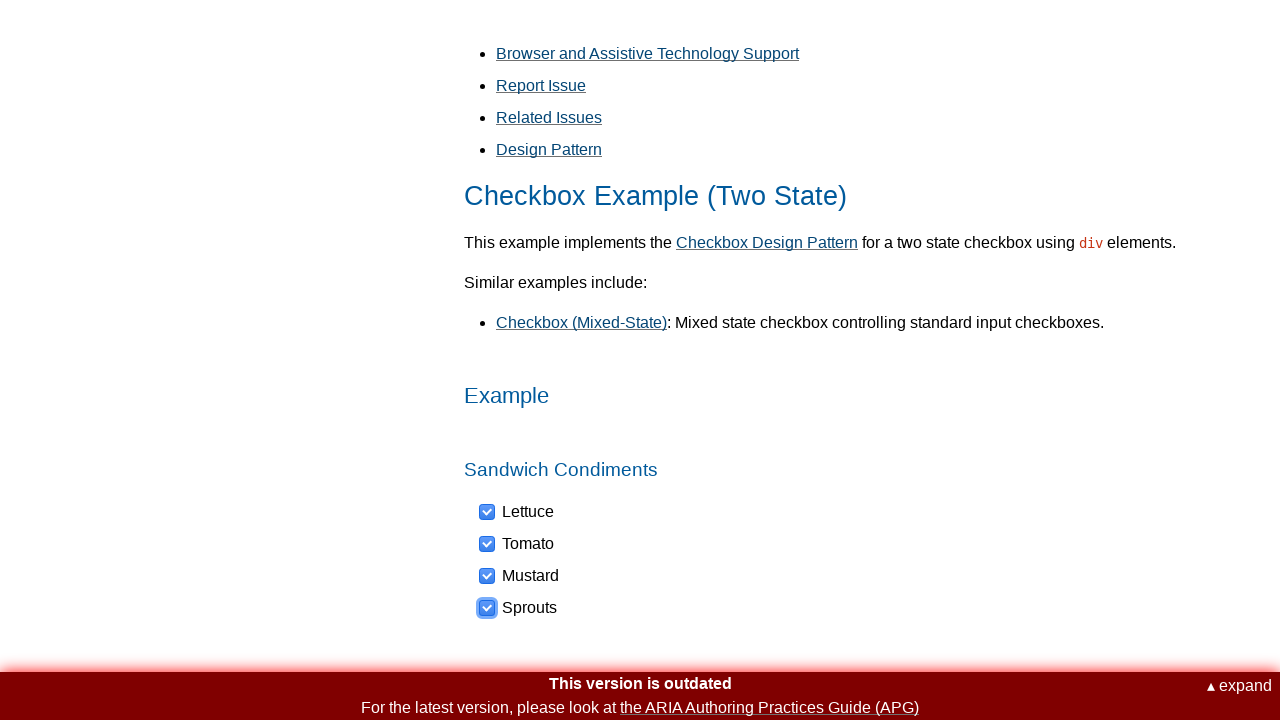

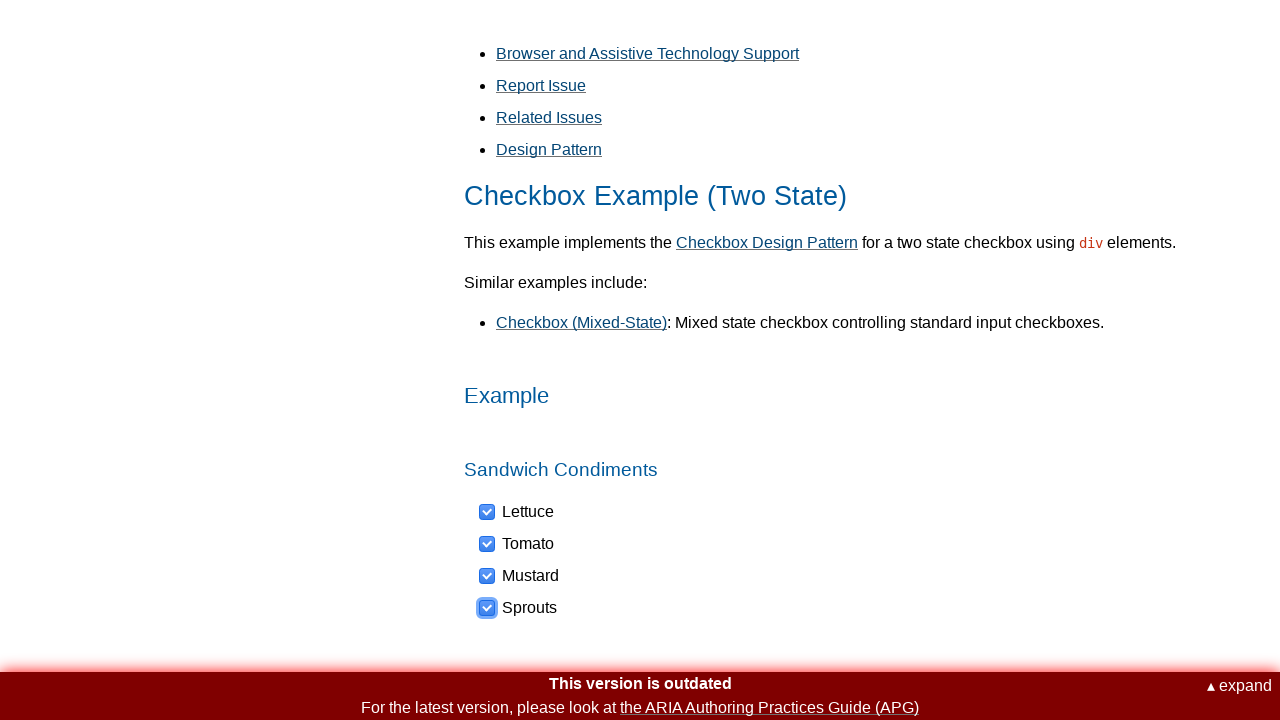